Tests a todo application by checking off existing items and adding a new todo item to the list

Starting URL: https://lambdatest.github.io/sample-todo-app/

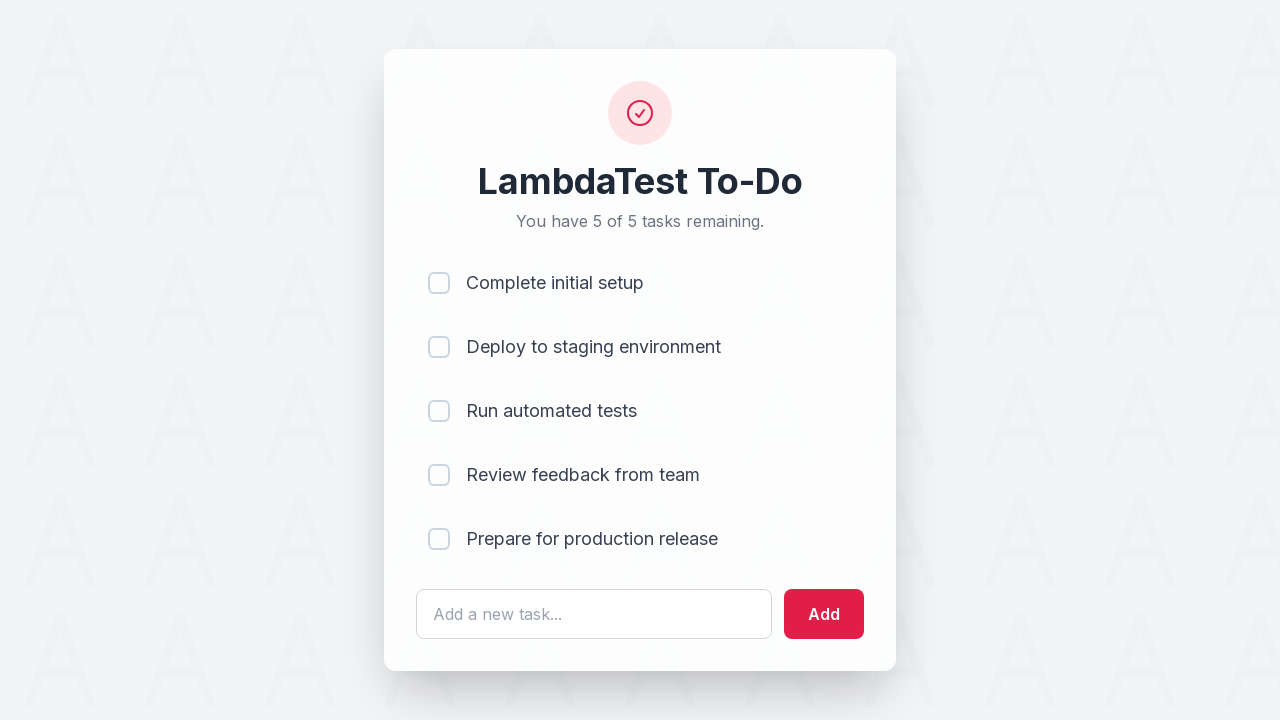

Marked first todo item as done at (439, 283) on input[name='li1']
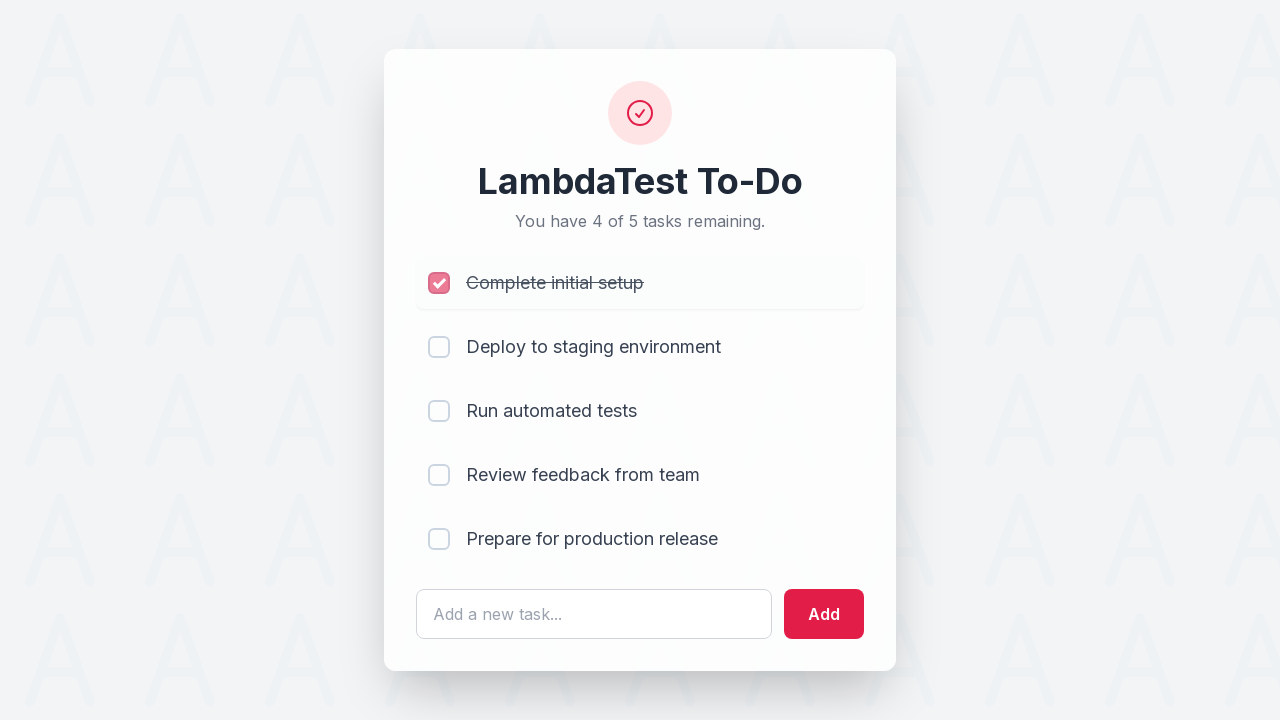

Marked second todo item as done at (439, 347) on input[name='li2']
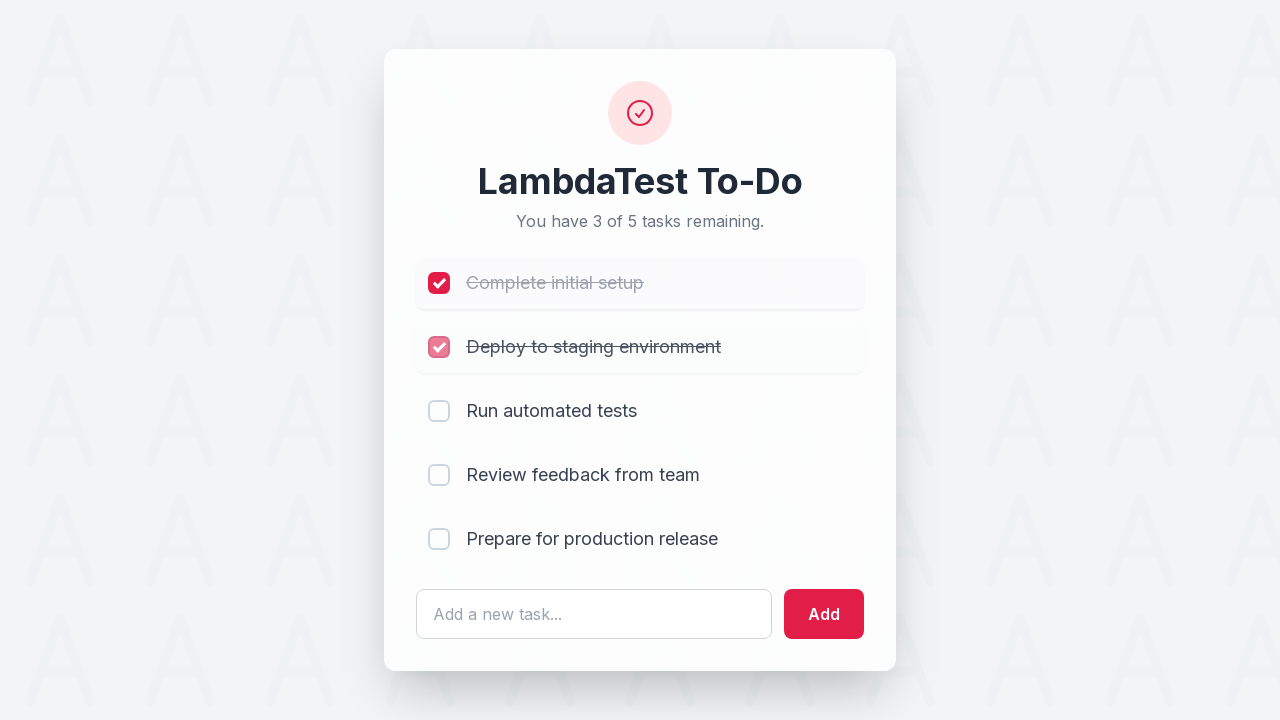

Entered new todo item text: 'Yay, let's add it to the list' on #sampletodotext
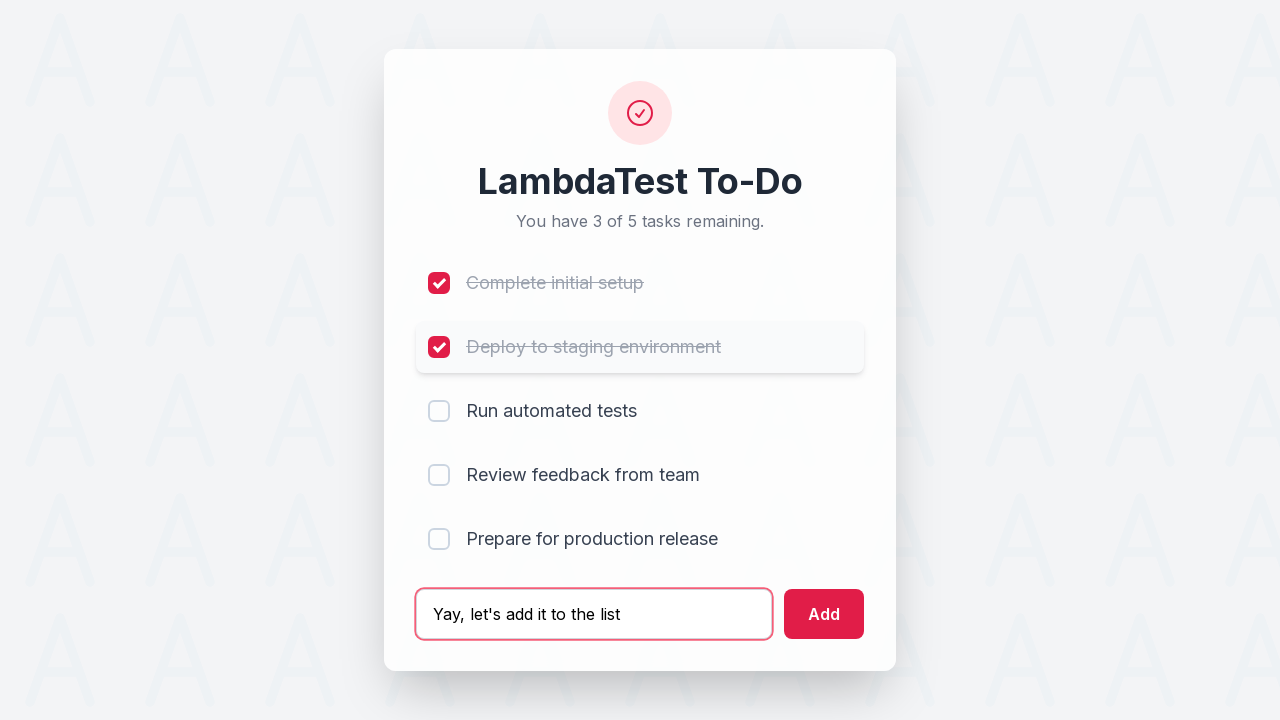

Clicked add button to add new todo item at (824, 614) on #addbutton
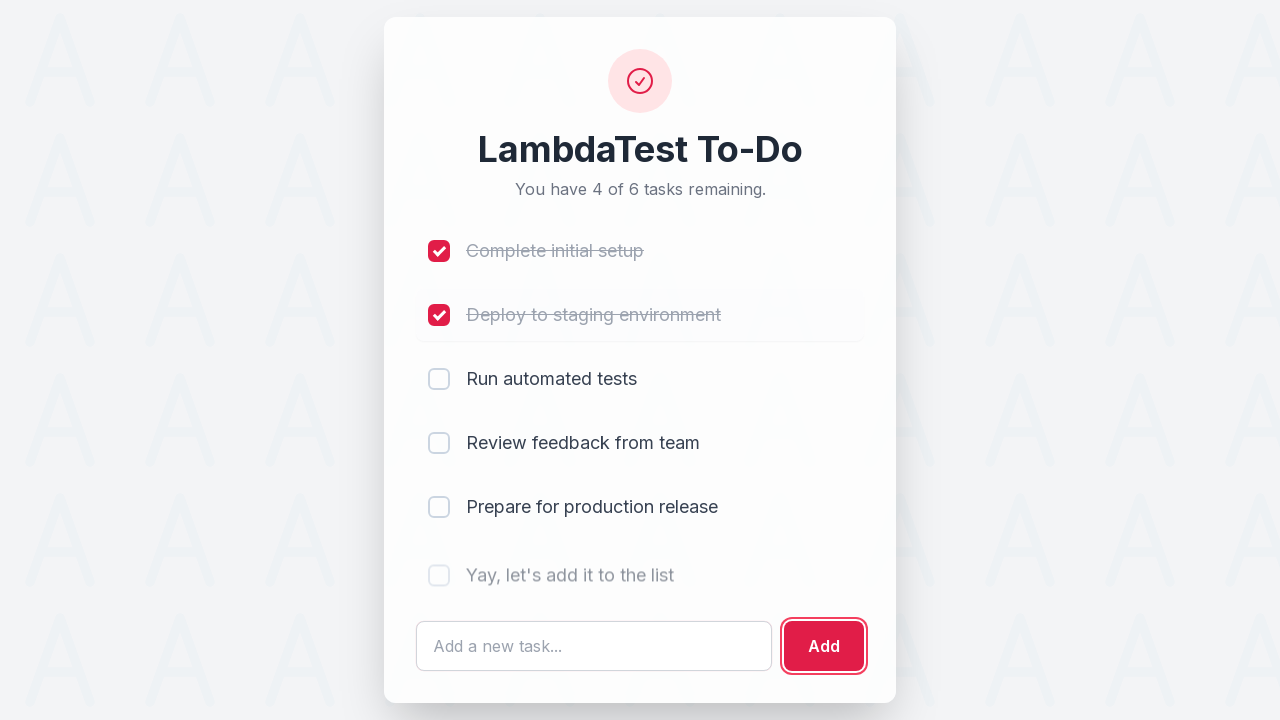

Verified new todo item was added to the list
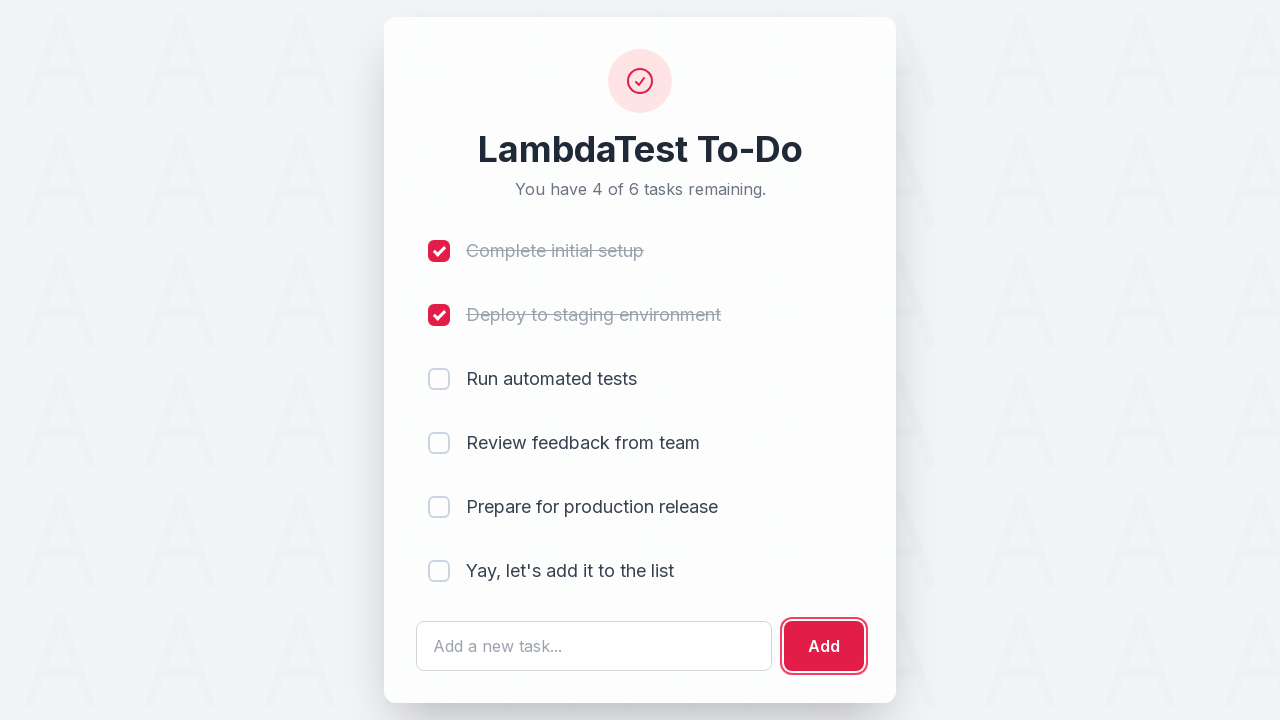

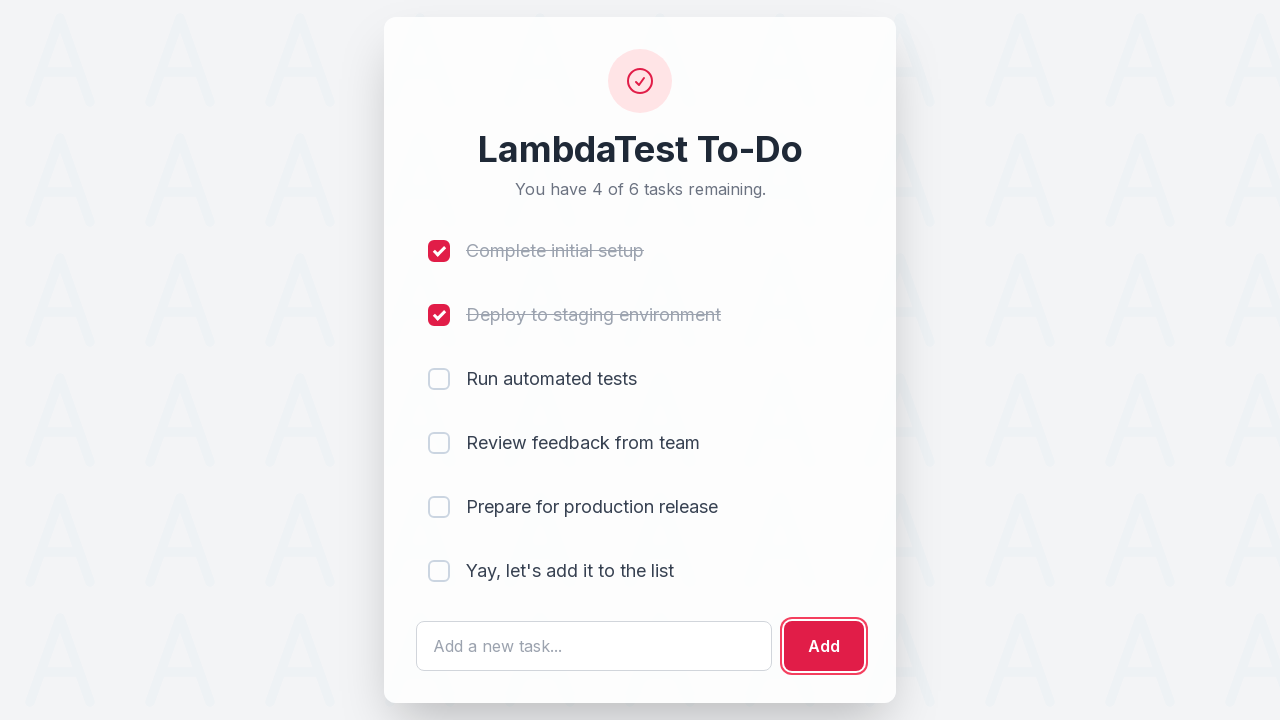